Configures expansion sets and game options on the Dominion randomizer website, then generates a random kingdom setup

Starting URL: https://dominionrandomizer.com

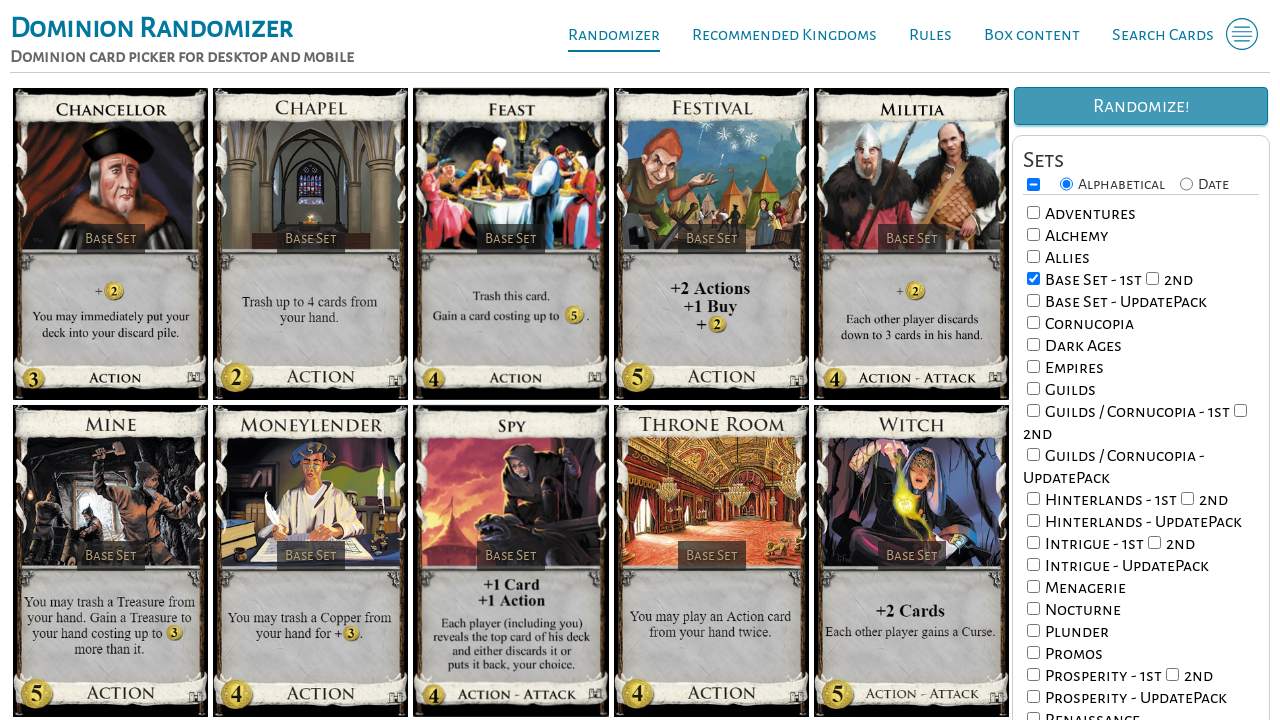

Retrieved all checkboxes from page
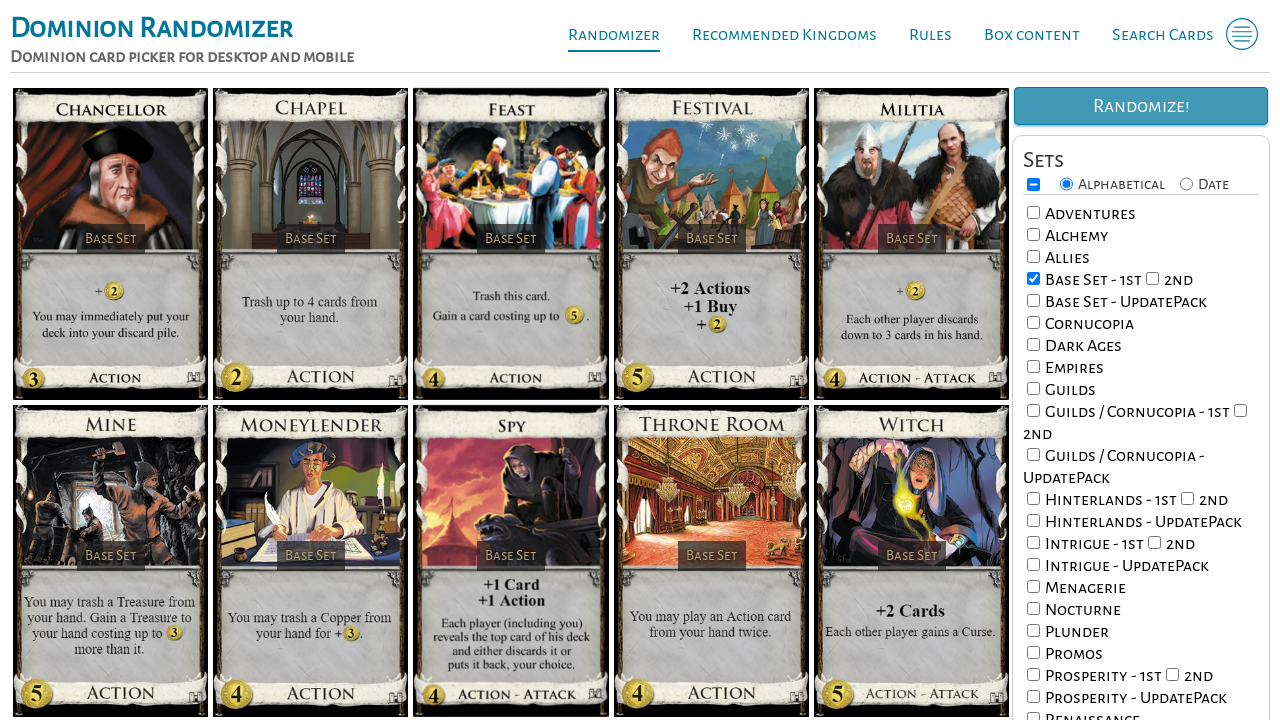

Toggled expansion checkbox: Alchemy at (1034, 234) on .checkbox >> nth=4
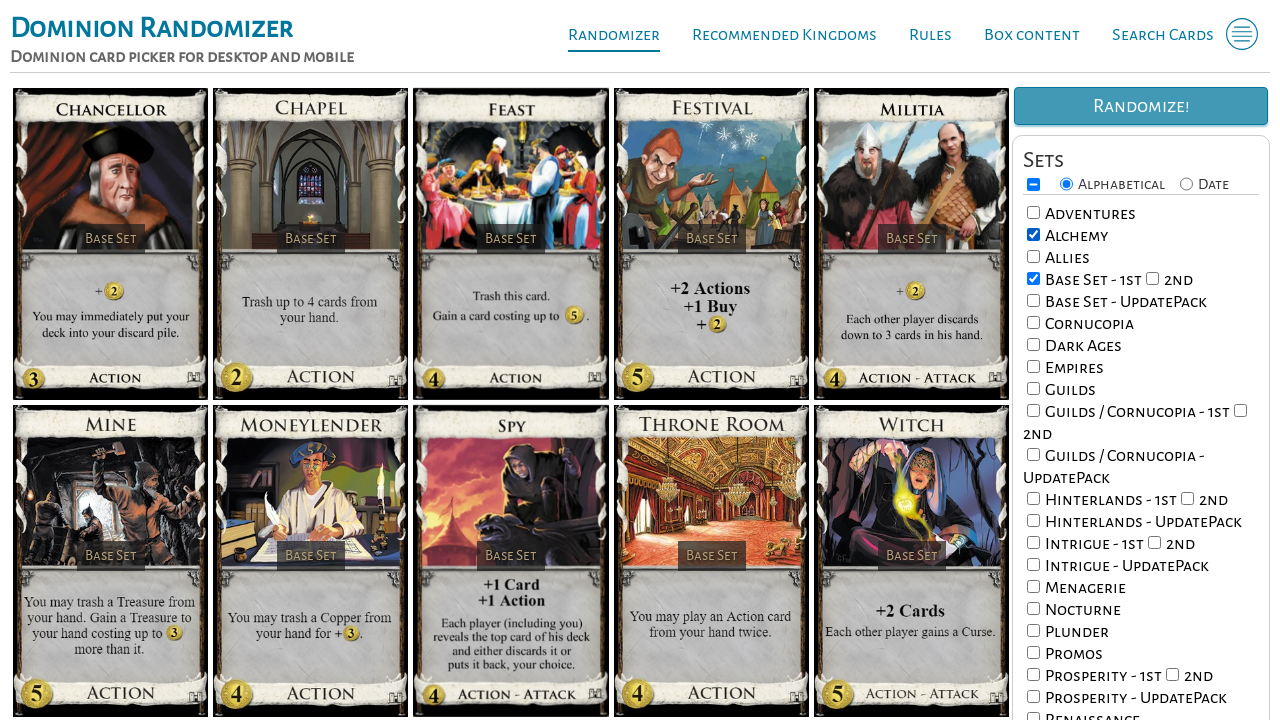

Toggled expansion checkbox: Dark Ages at (1034, 344) on .checkbox >> nth=10
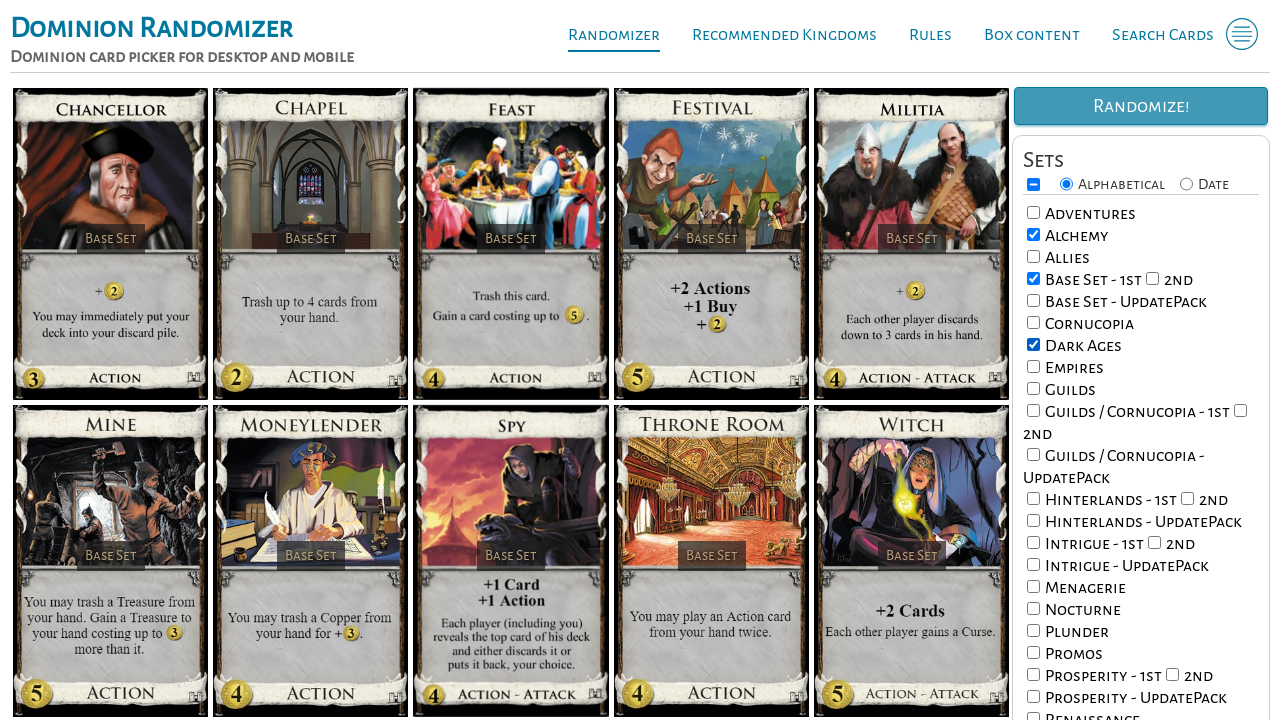

Retrieved updated list of all checkboxes
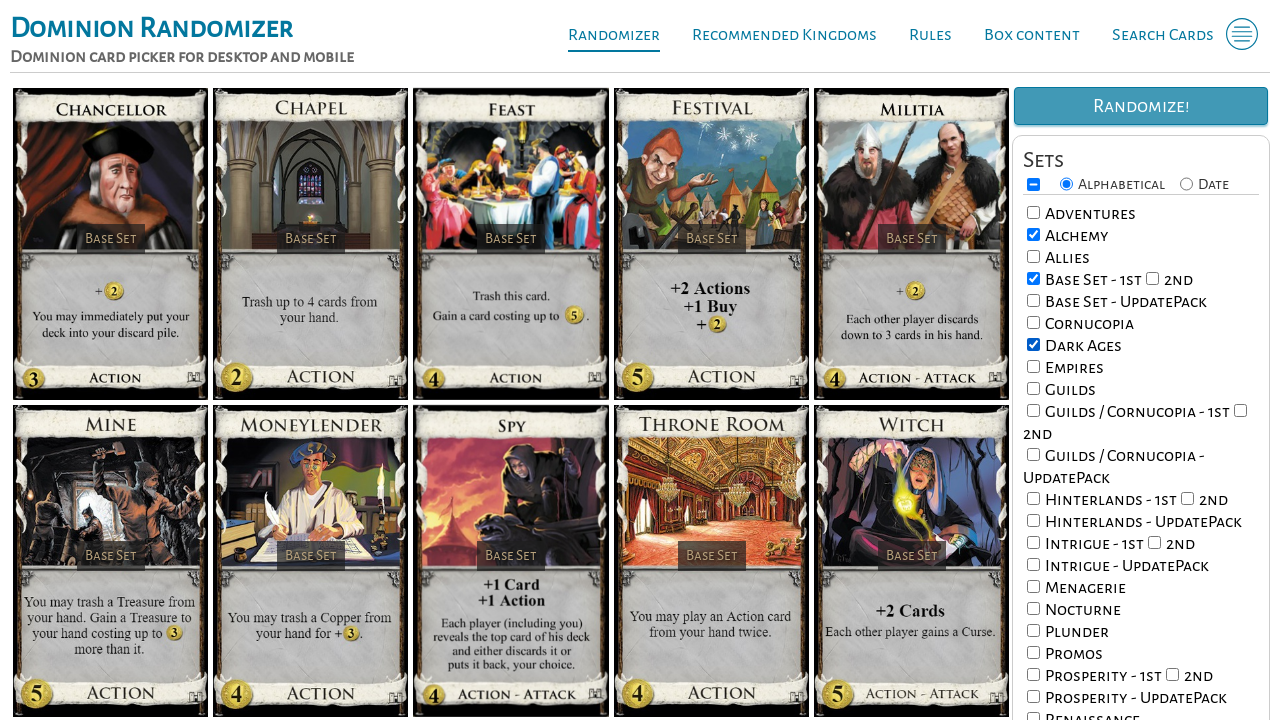

Selected 'Cost' as sort order at (1034, 564) on .checkbox >> nth=45
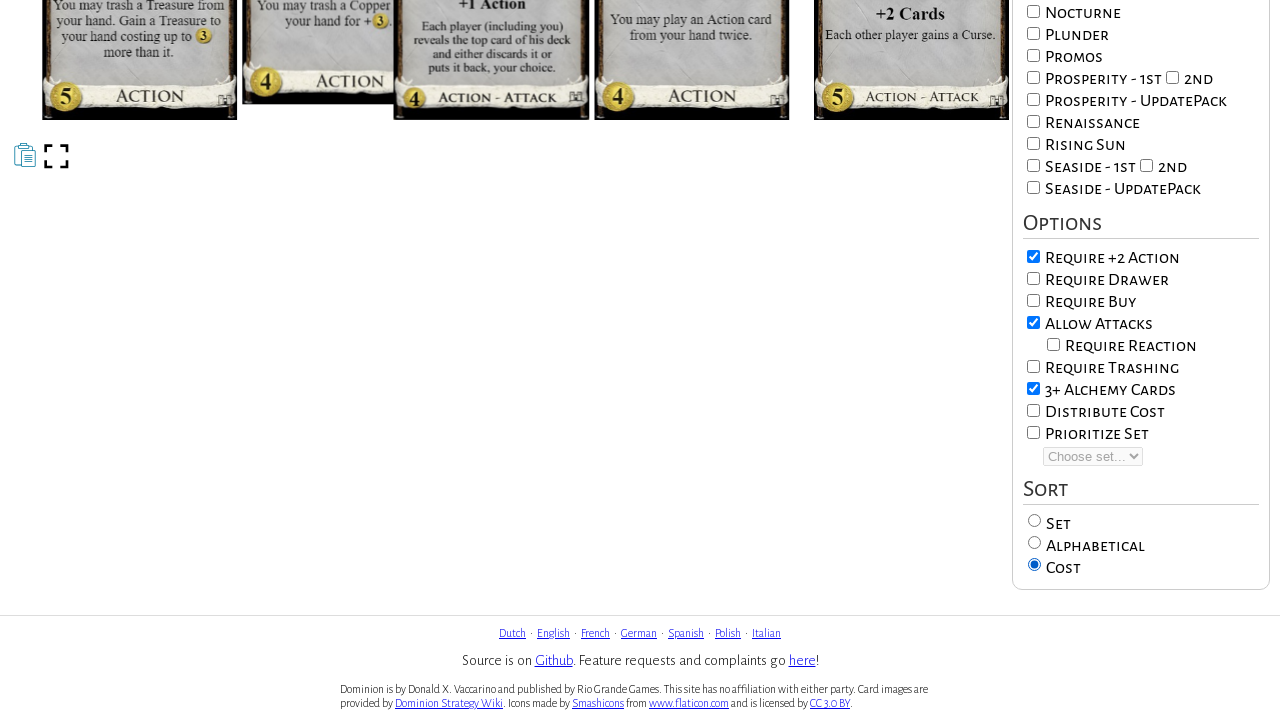

Clicked generate button to create random kingdom setup at (1141, 106) on .standard-button
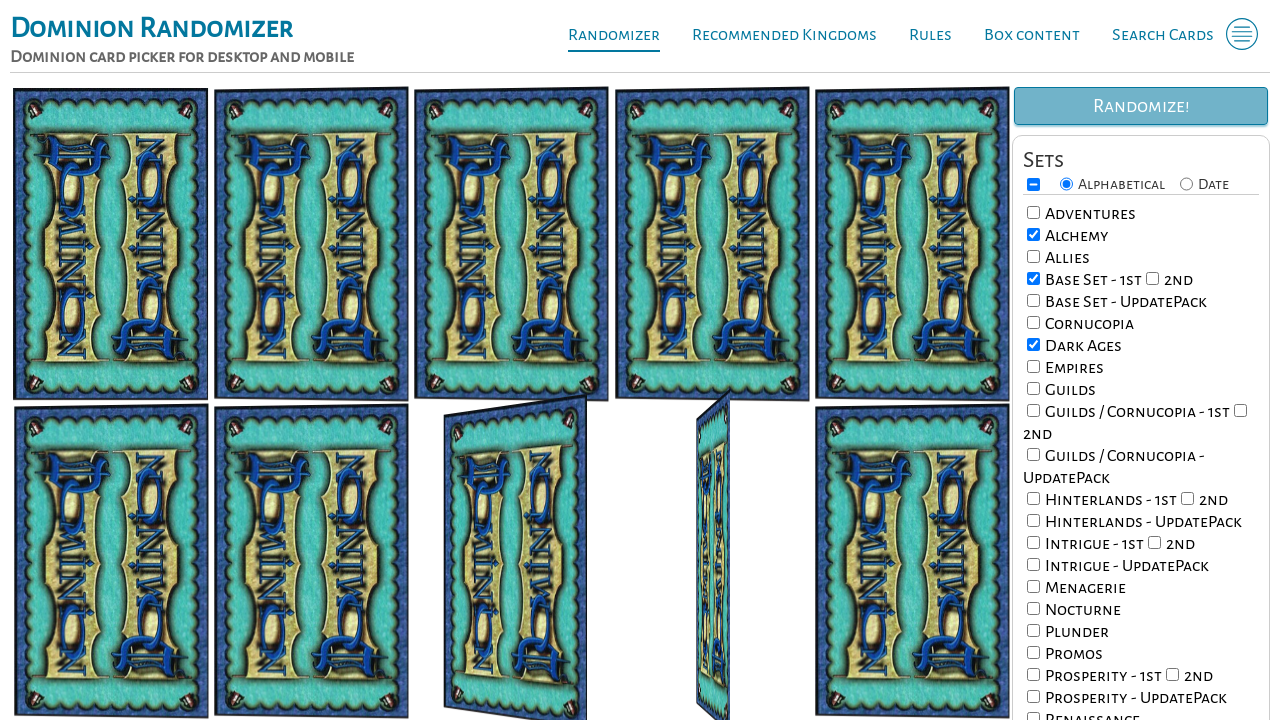

Waited 2 seconds for kingdom setup to generate and load
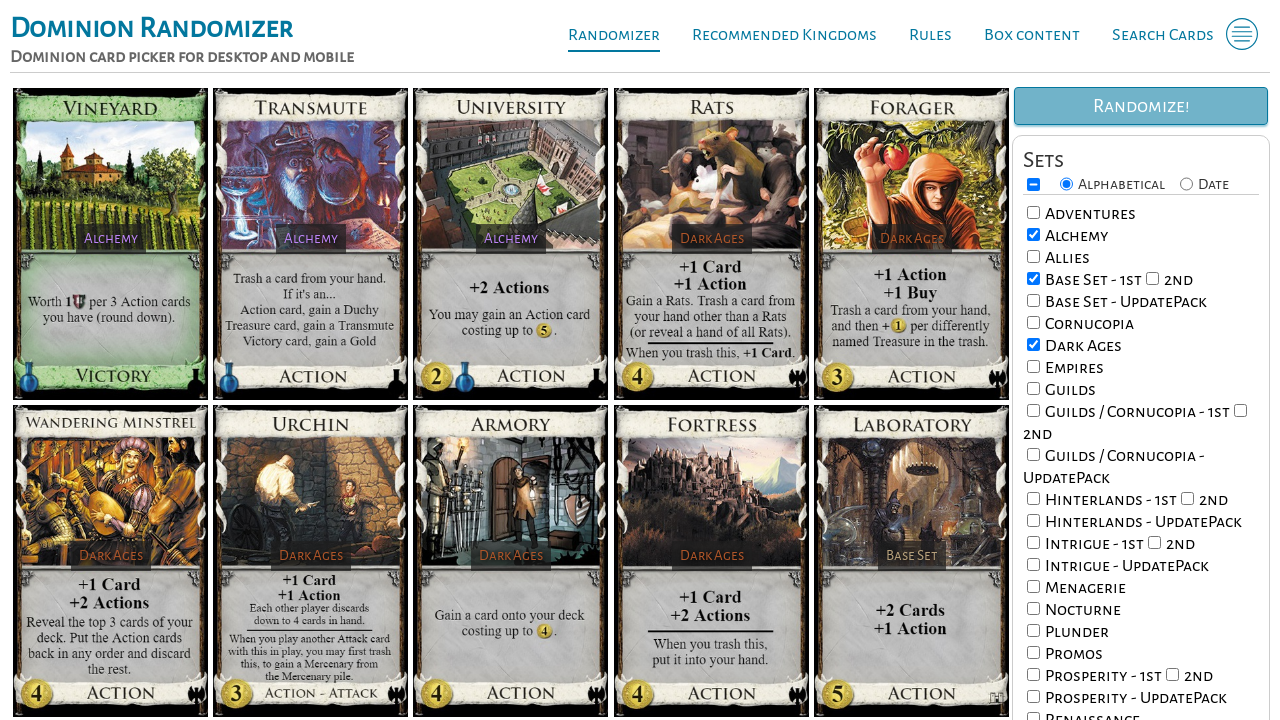

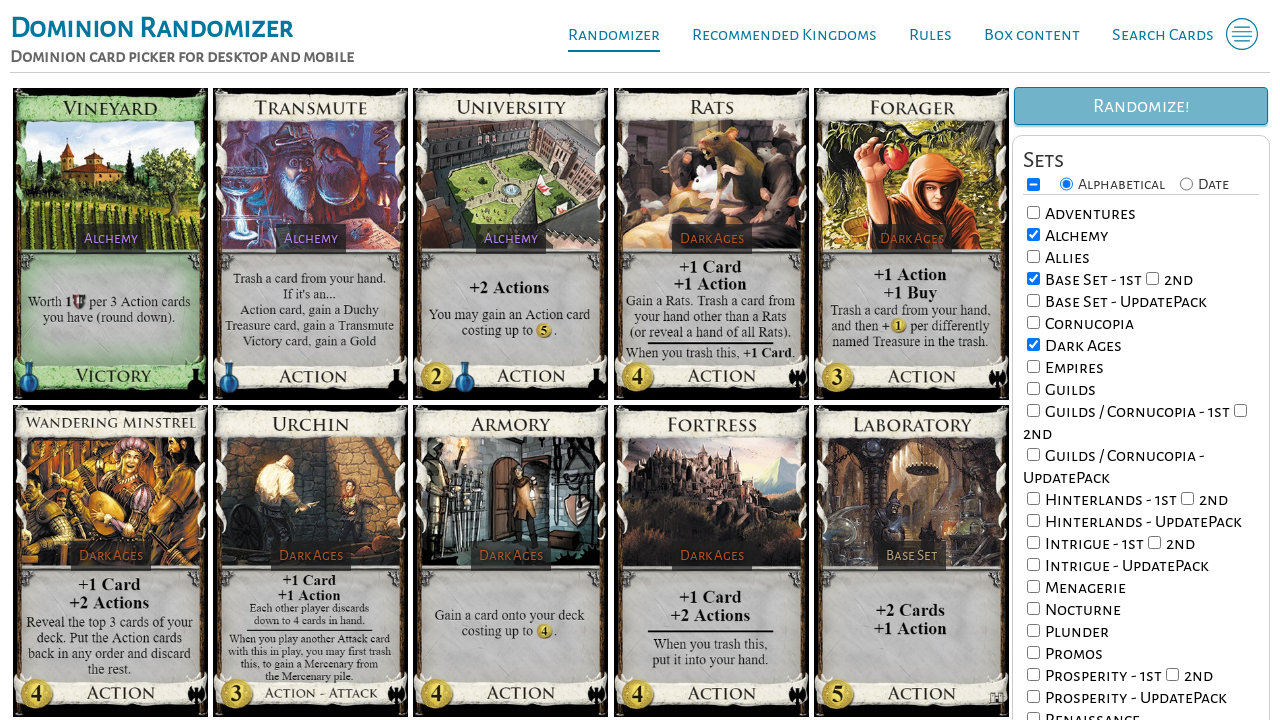